Navigates to the Selenium documentation website and scrolls to the WebDriver documentation link

Starting URL: https://www.selenium.dev/

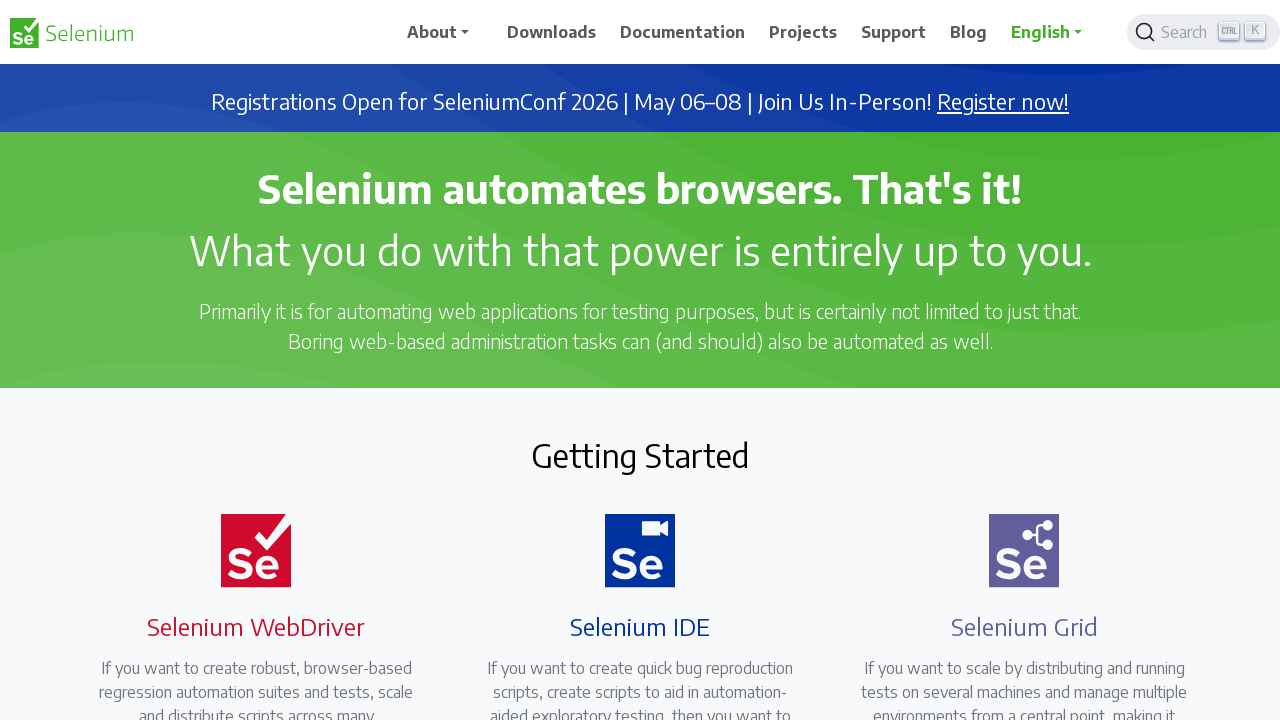

Navigated to Selenium documentation website
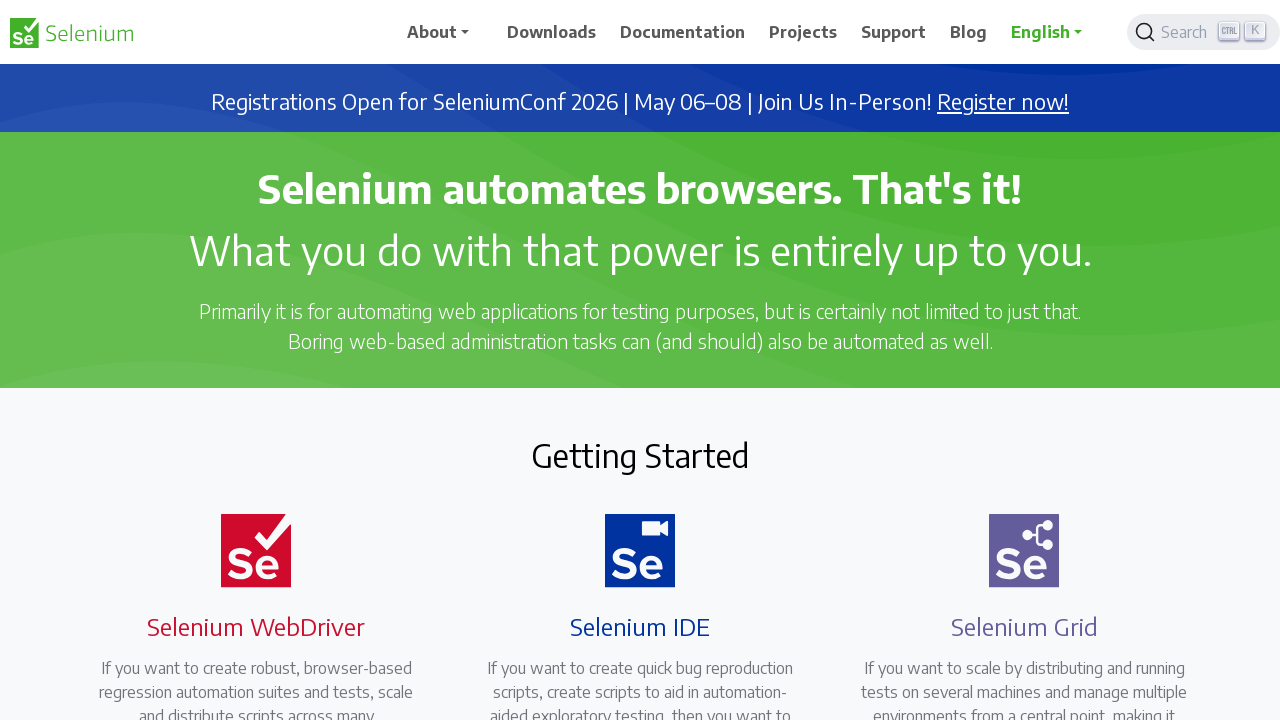

Located WebDriver documentation link
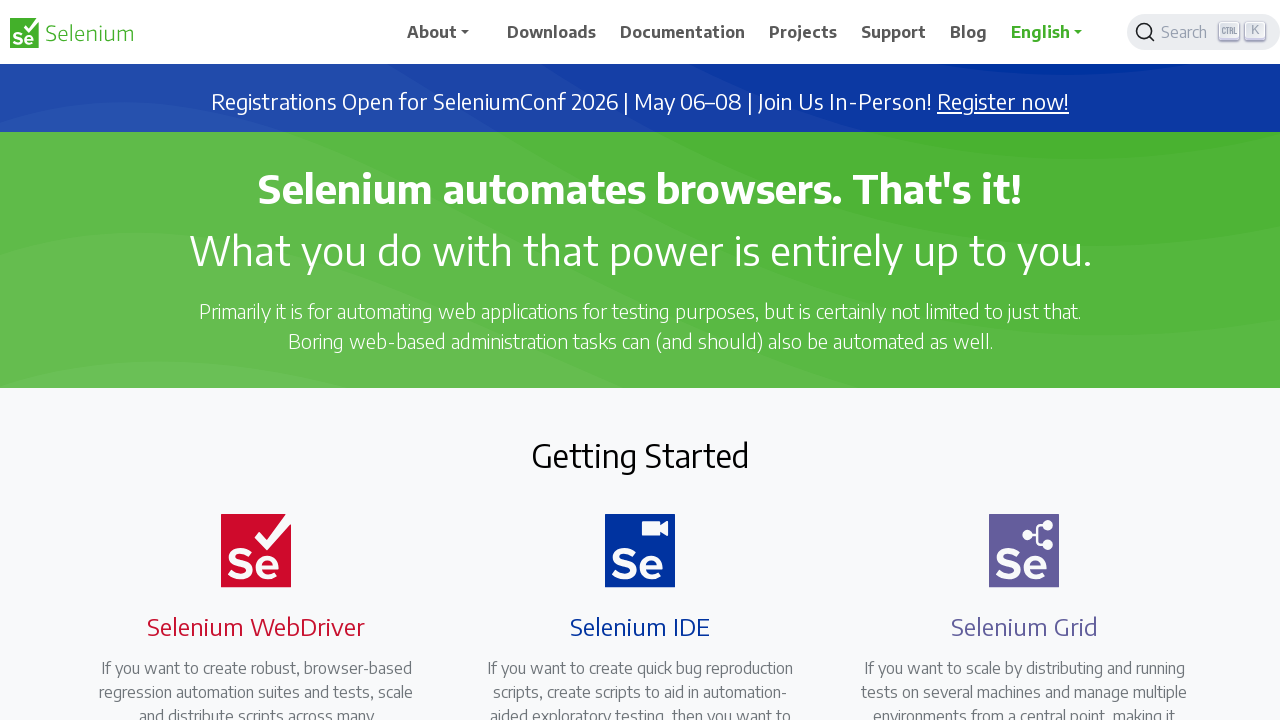

Scrolled WebDriver documentation link into visible area
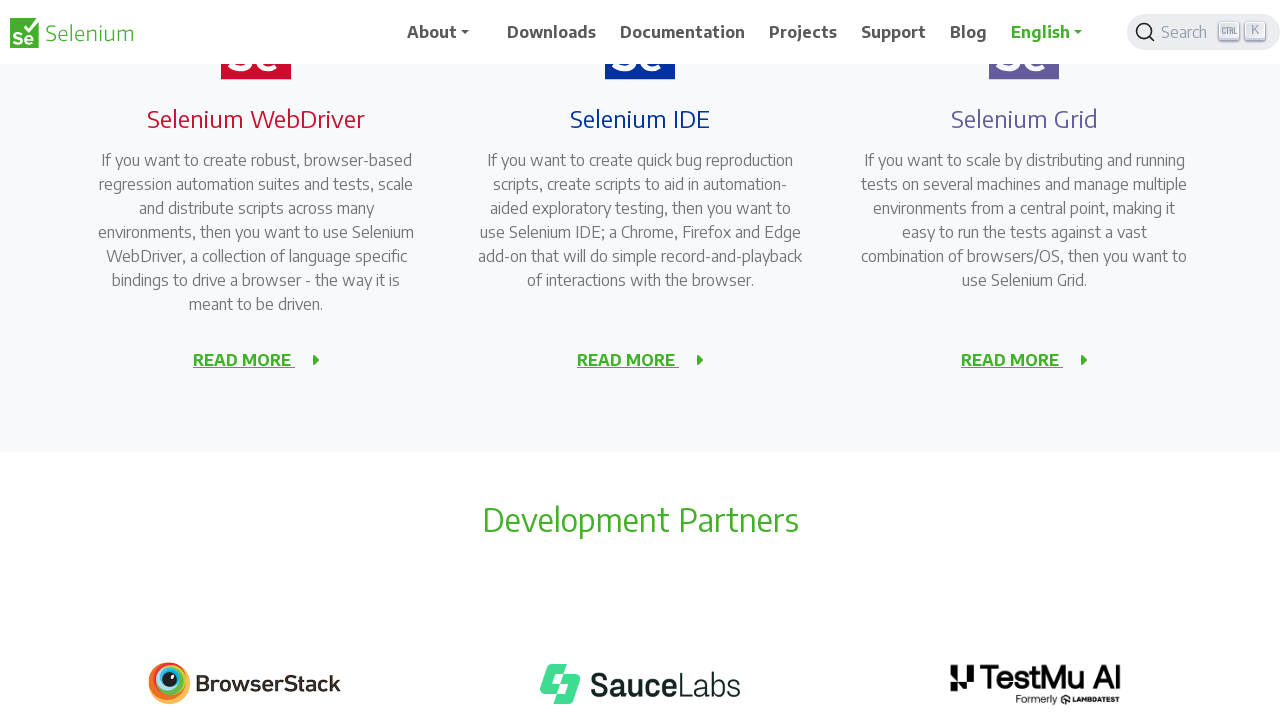

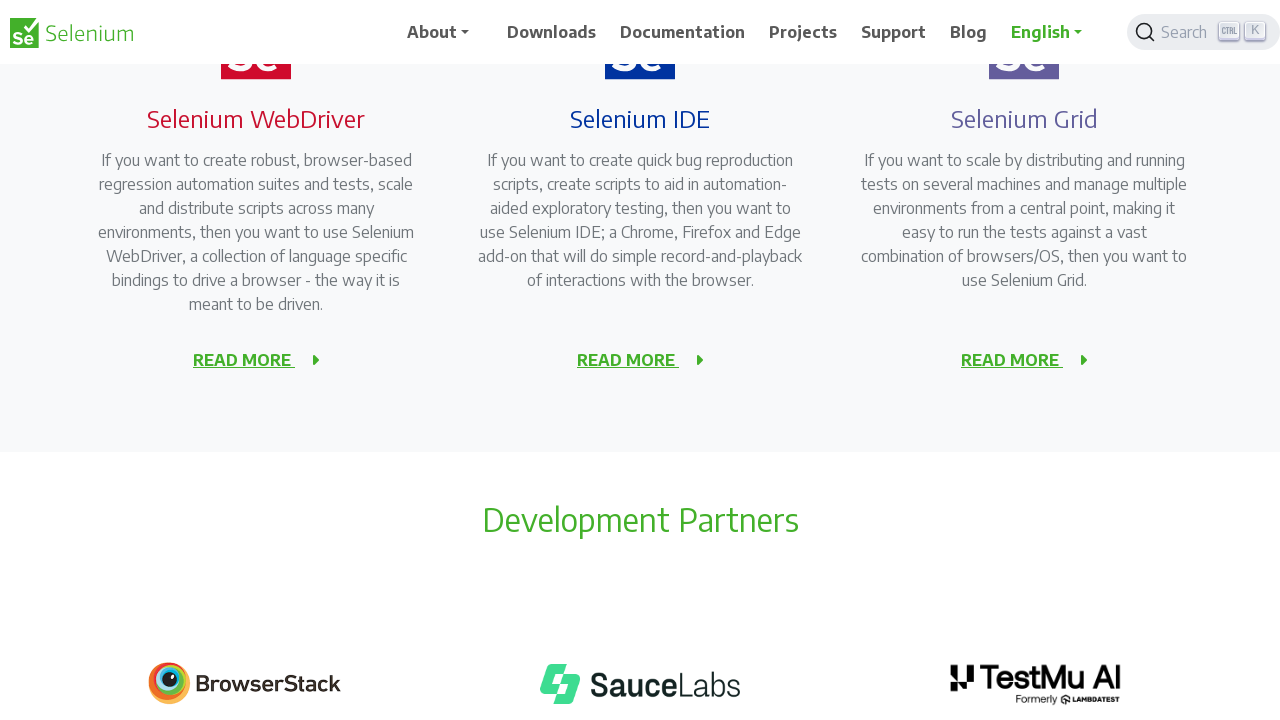